Tests different click types (double-click, right-click, and regular click) on the DemoQA buttons page and verifies the corresponding confirmation messages appear

Starting URL: https://demoqa.com/buttons

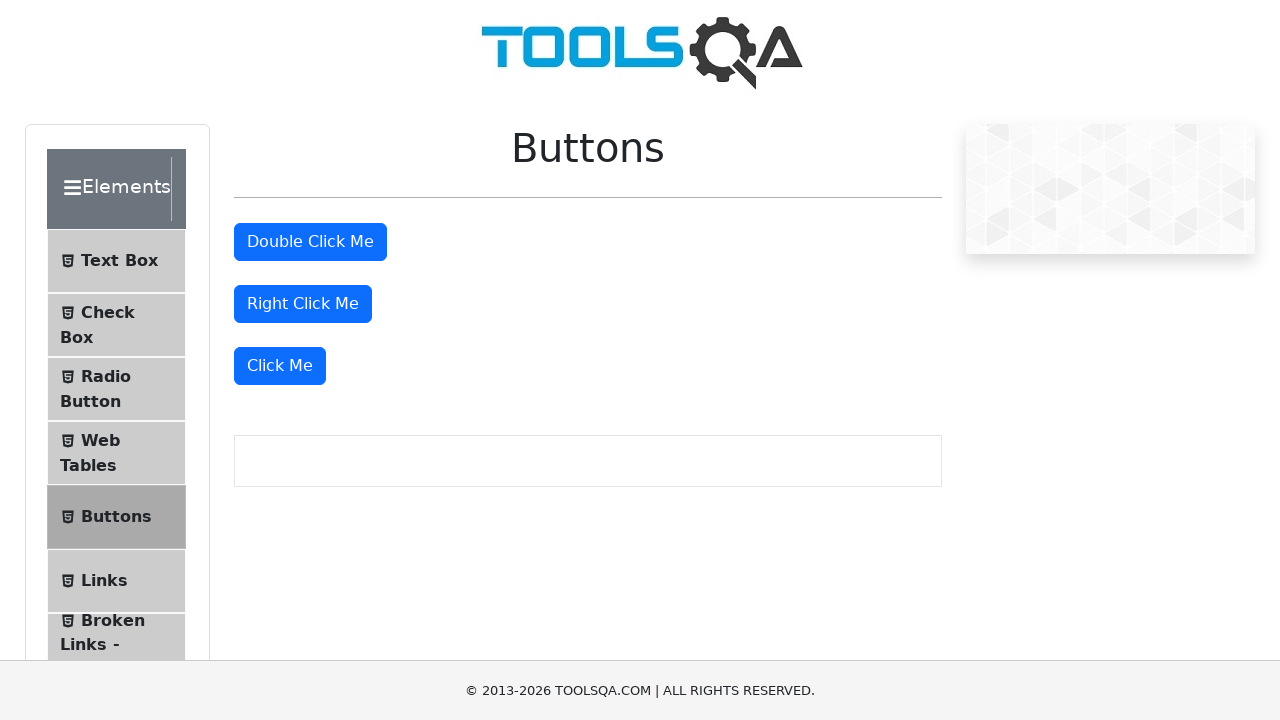

Double-clicked the 'Double Click Me' button at (310, 242) on #doubleClickBtn
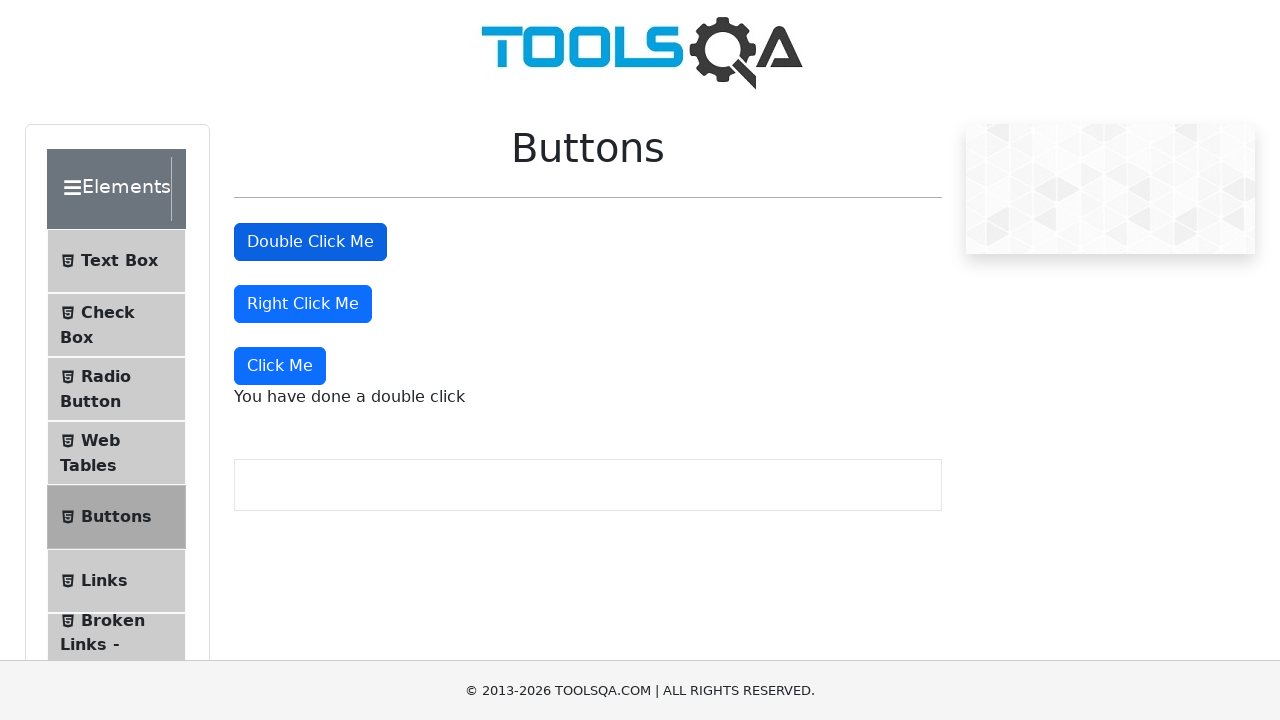

Waited for double click confirmation message to appear
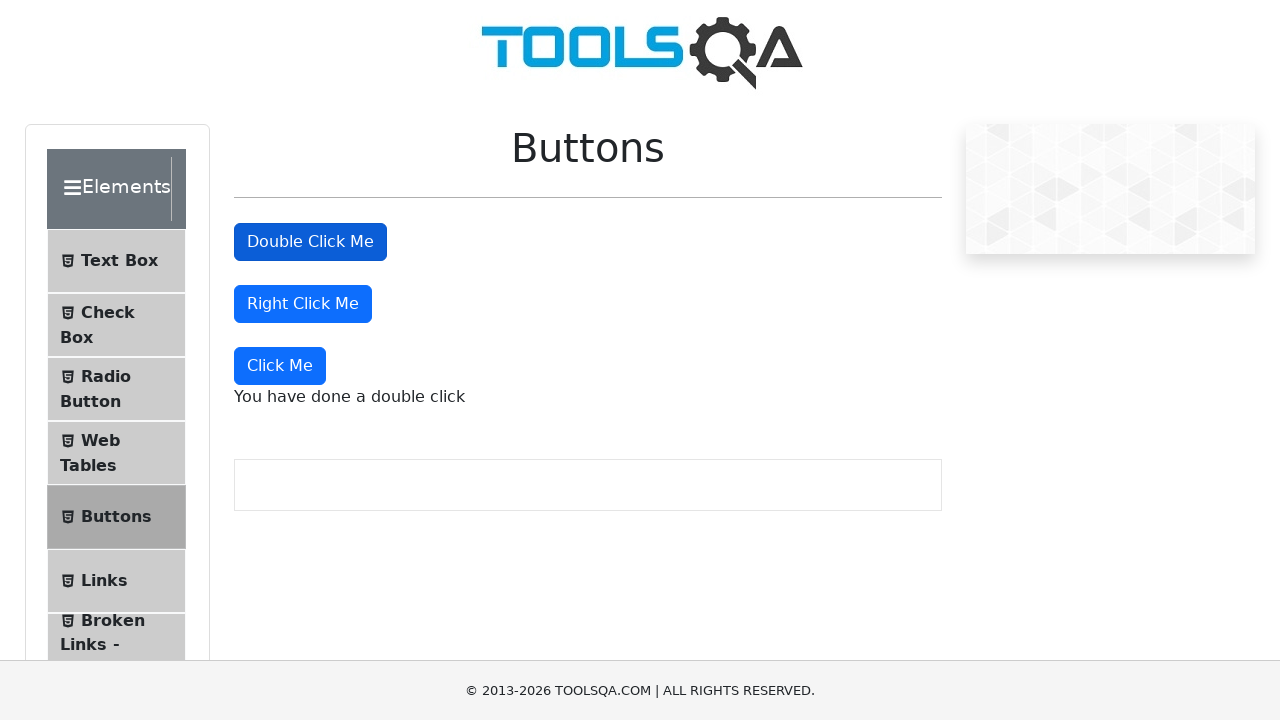

Verified double click confirmation message displays correct text
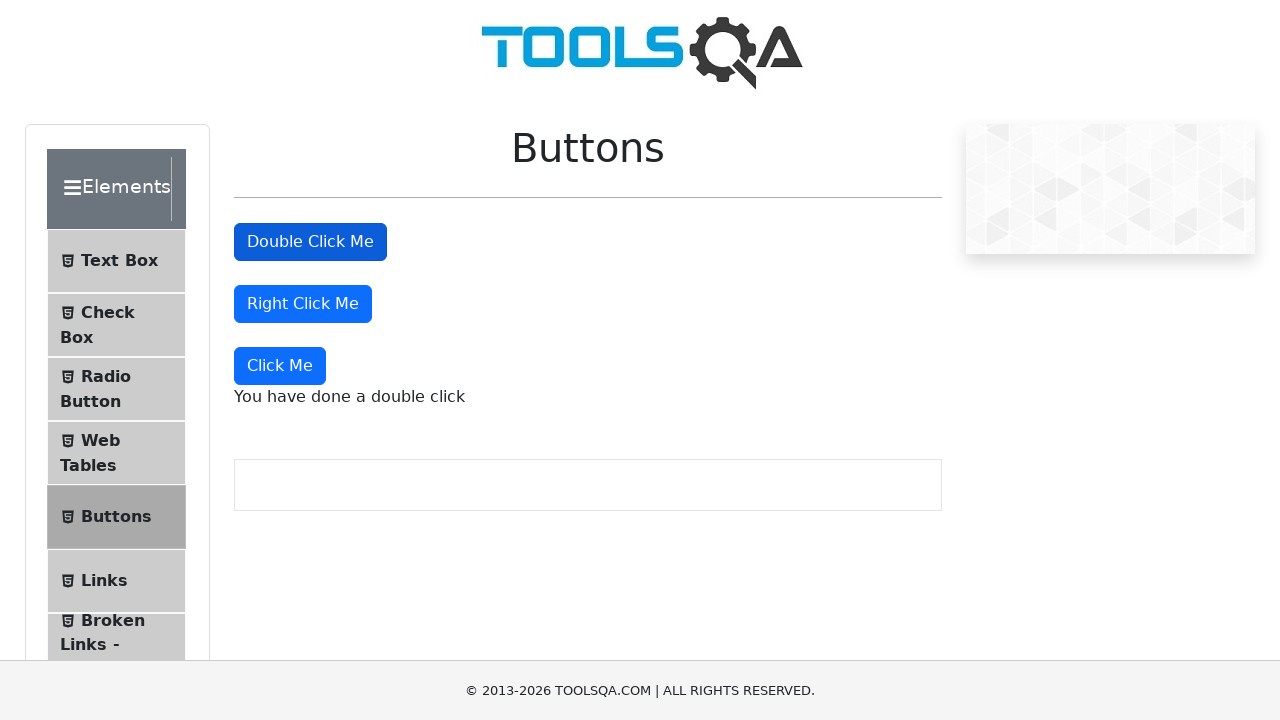

Right-clicked the 'Right Click Me' button at (303, 304) on #rightClickBtn
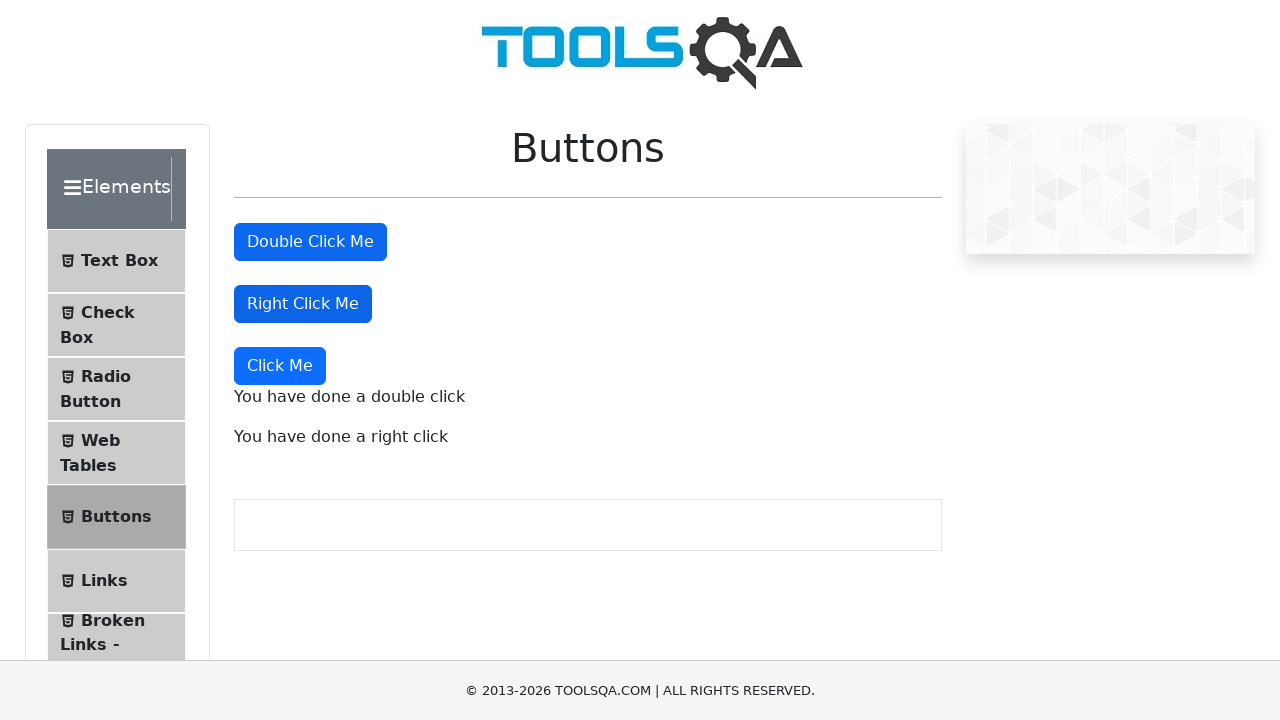

Waited for right click confirmation message to appear
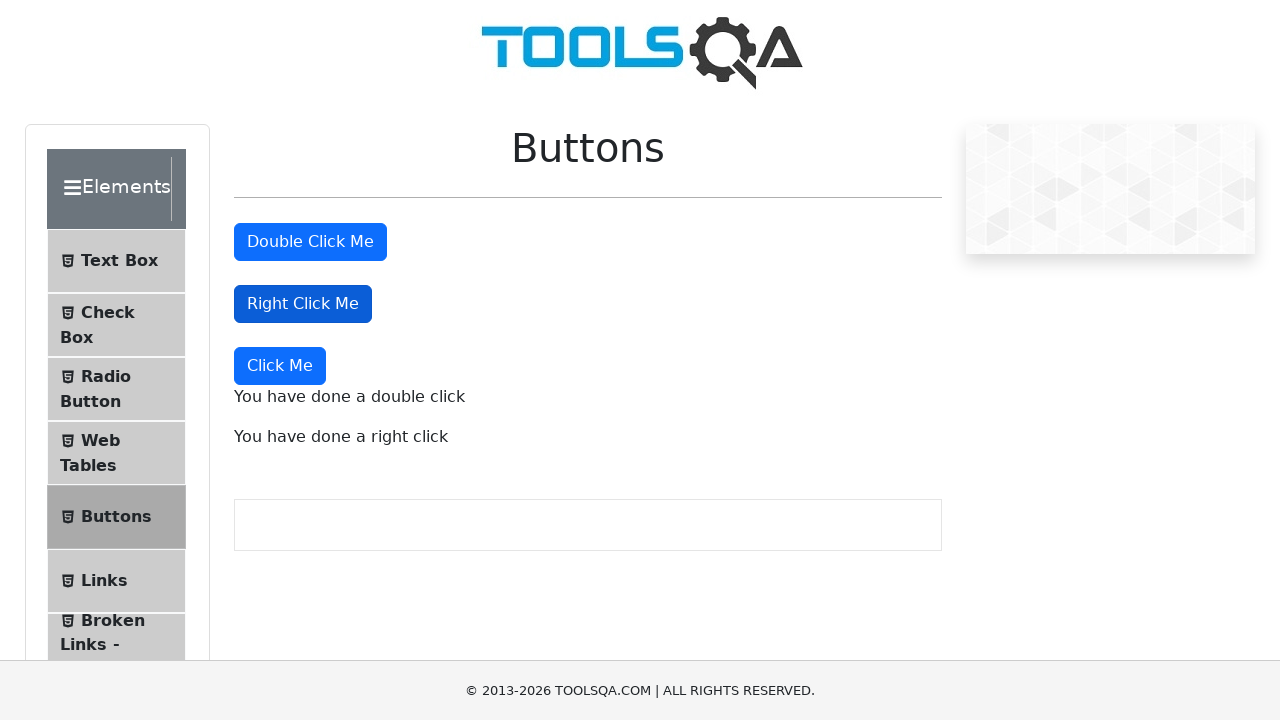

Verified right click confirmation message displays correct text
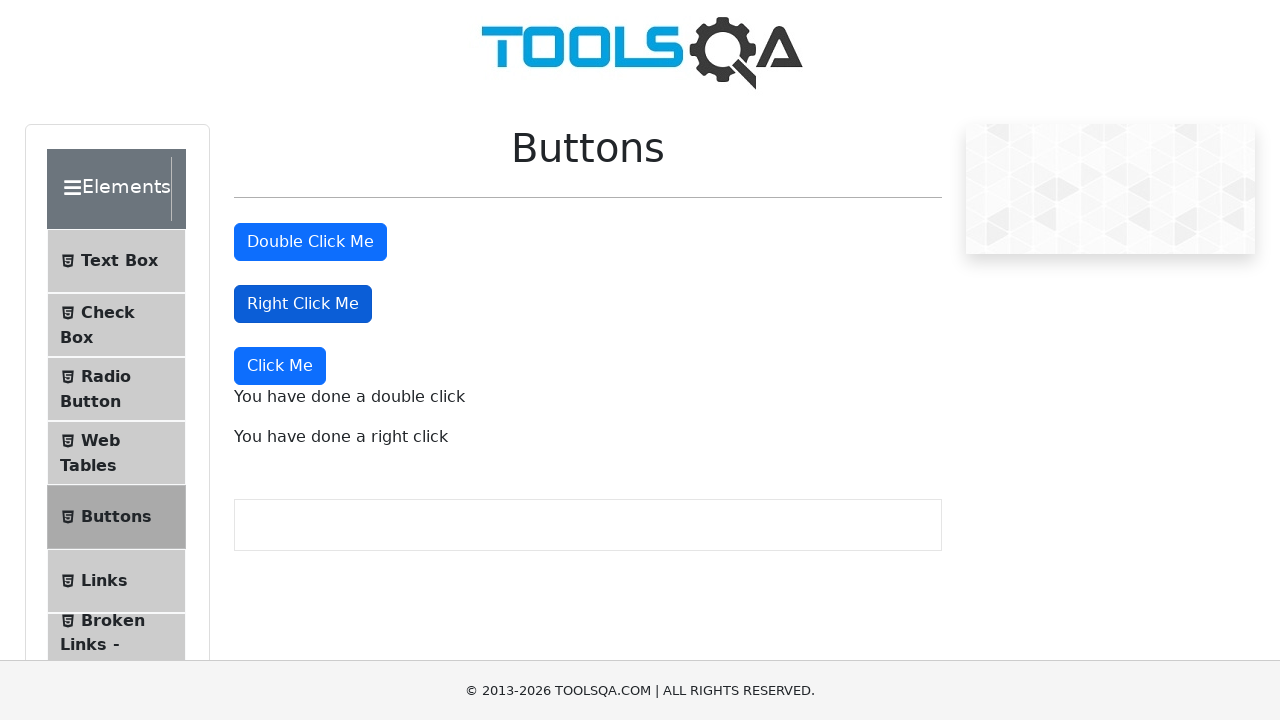

Clicked the 'Click Me' button for dynamic click test at (280, 366) on xpath=//button[text()='Click Me']
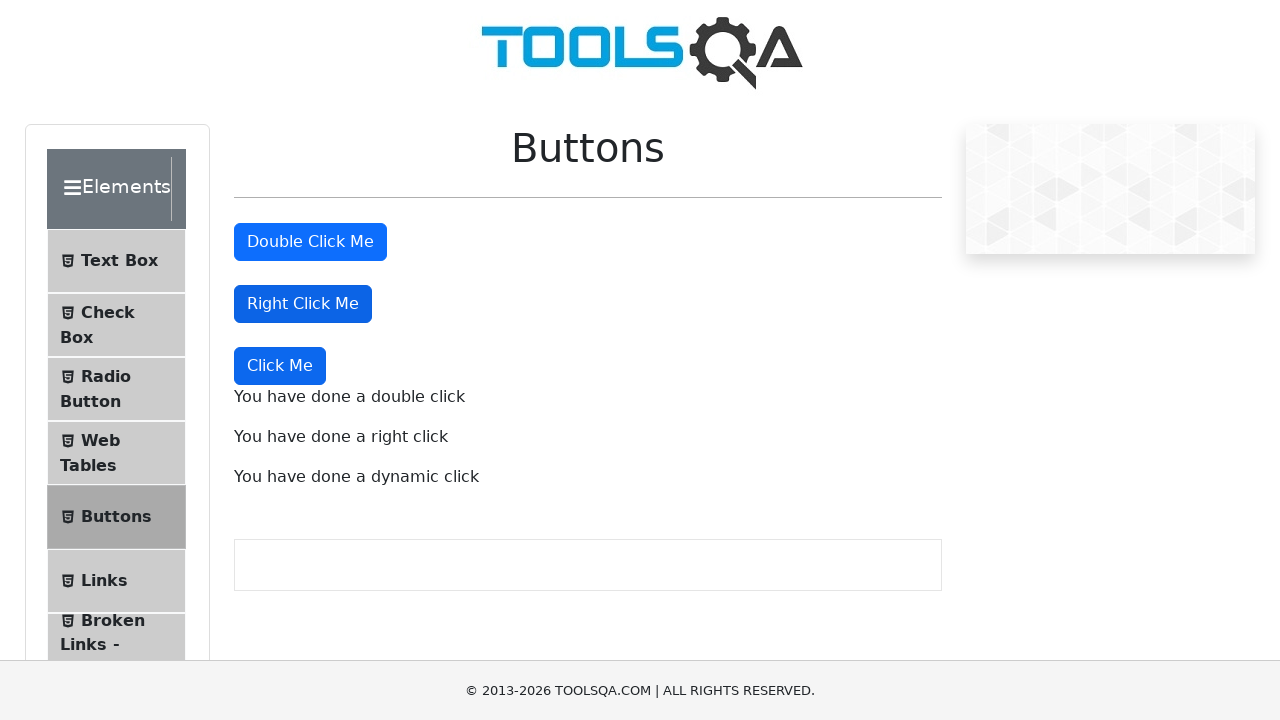

Waited for dynamic click confirmation message to appear
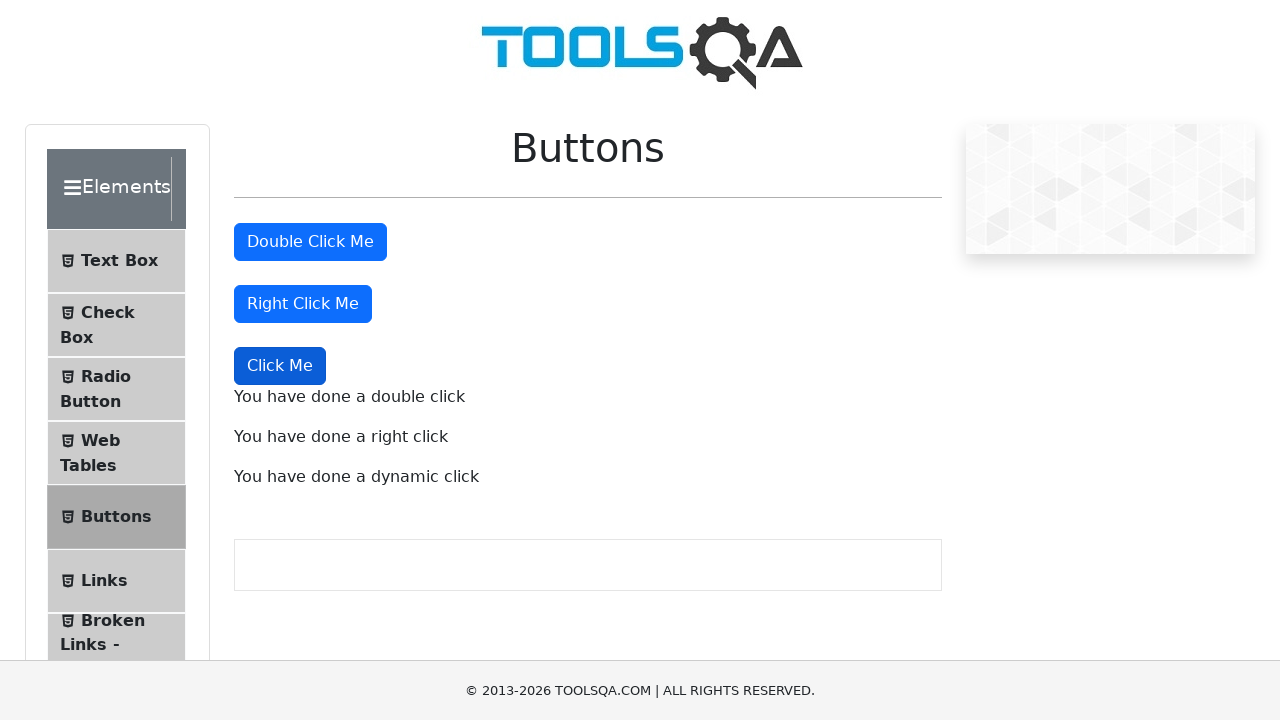

Verified dynamic click confirmation message displays correct text
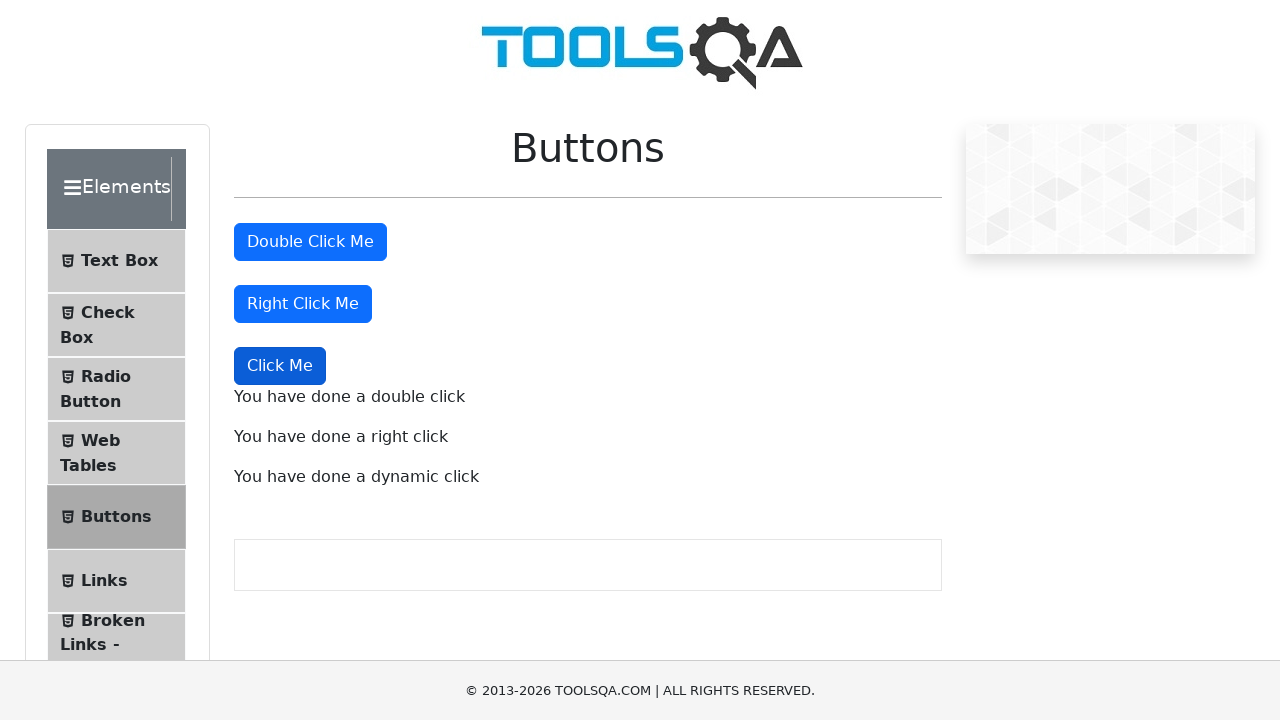

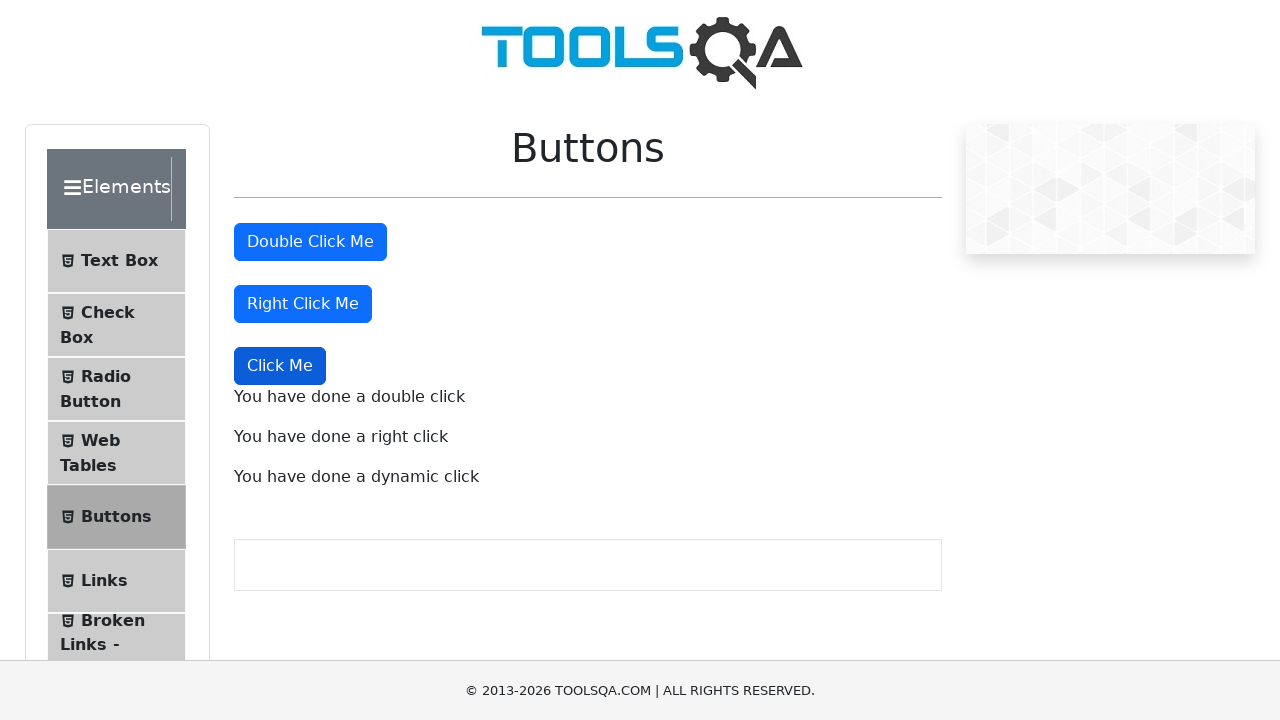